Navigates to Rahul Shetty Academy Automation Practice page to verify the page loads successfully

Starting URL: https://rahulshettyacademy.com/AutomationPractice/

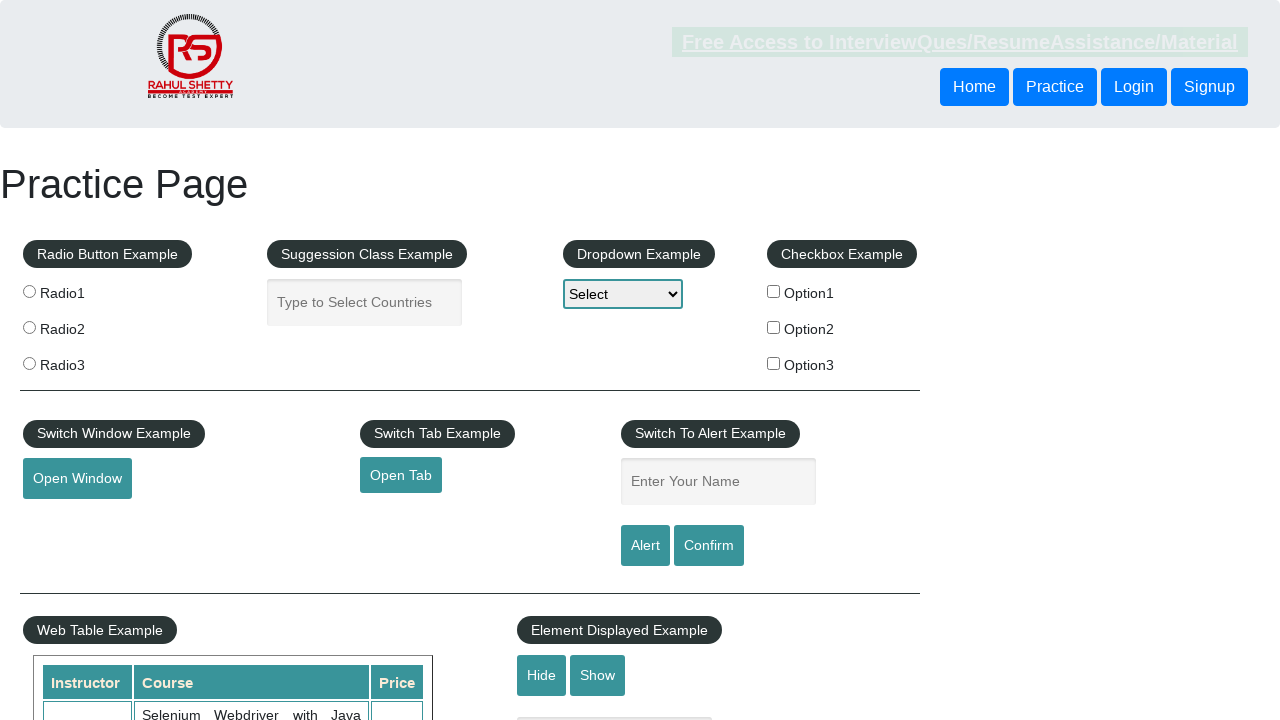

Waited for page to reach domcontentloaded state on Rahul Shetty Academy Automation Practice page
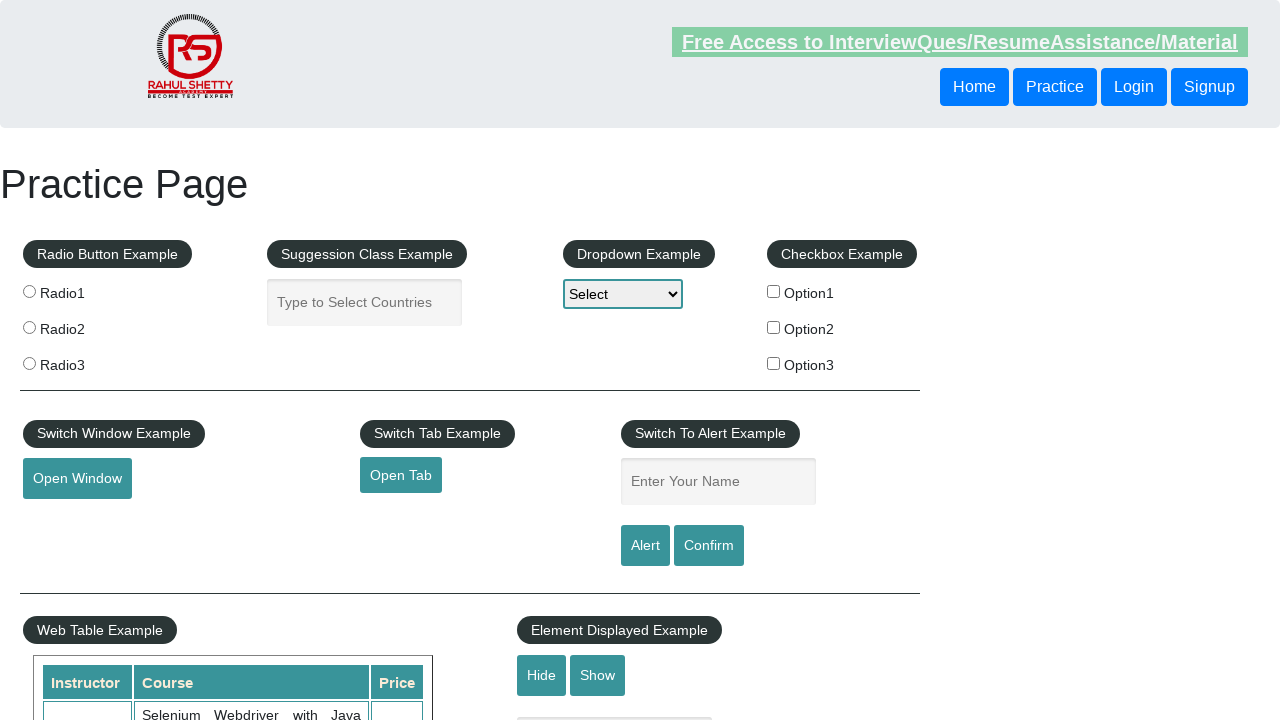

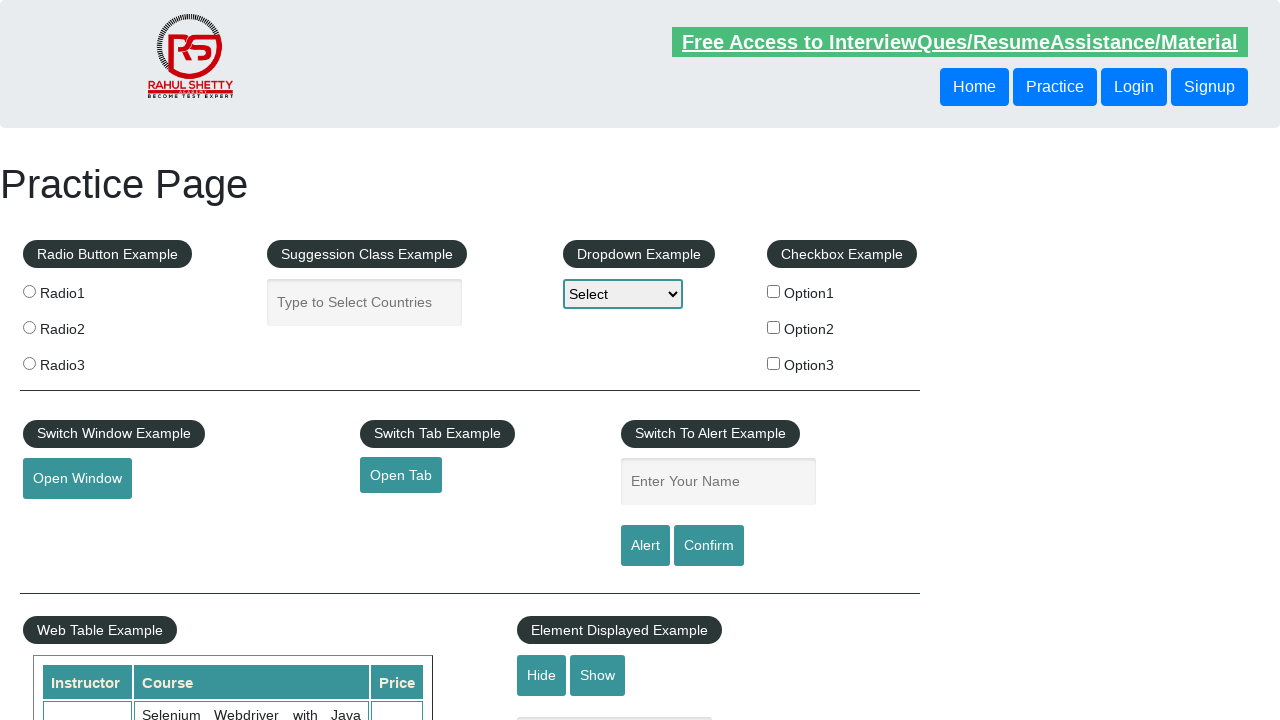